Tests the Random User API website by clicking on name and email tabs to display user information

Starting URL: https://randomuser.me/

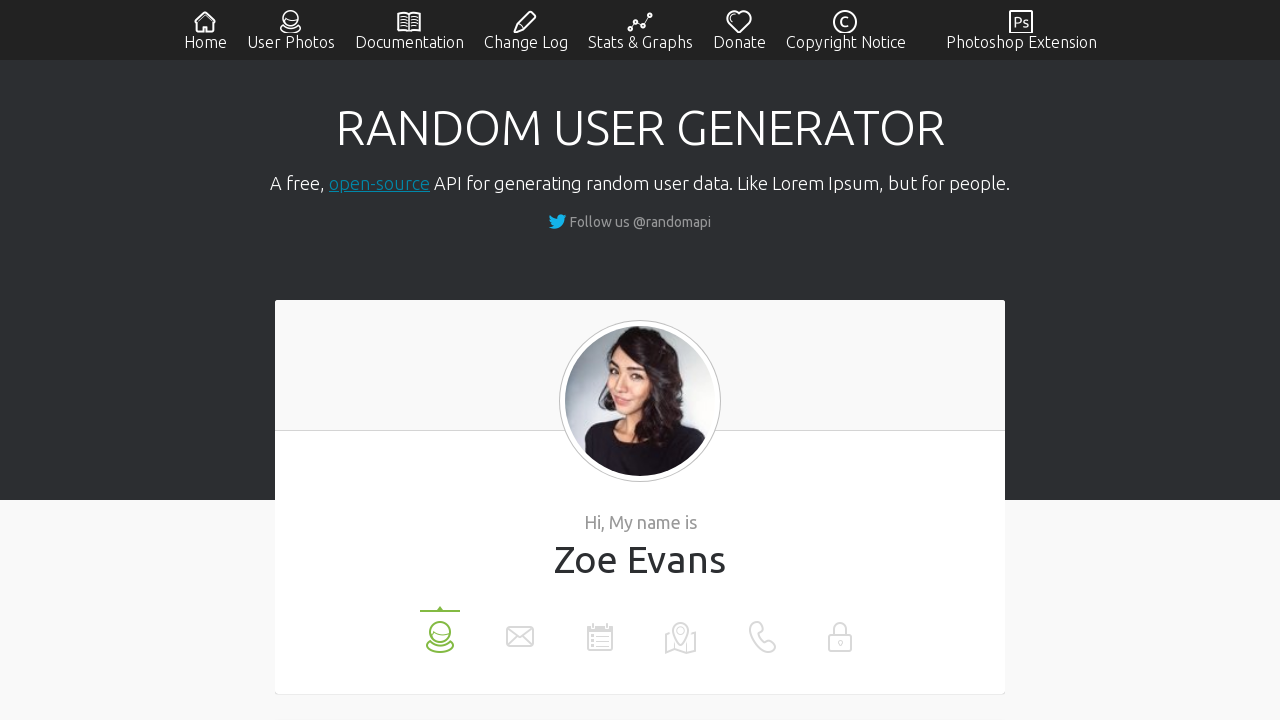

Clicked on the name tab at (440, 630) on xpath=//li[@data-label='name']
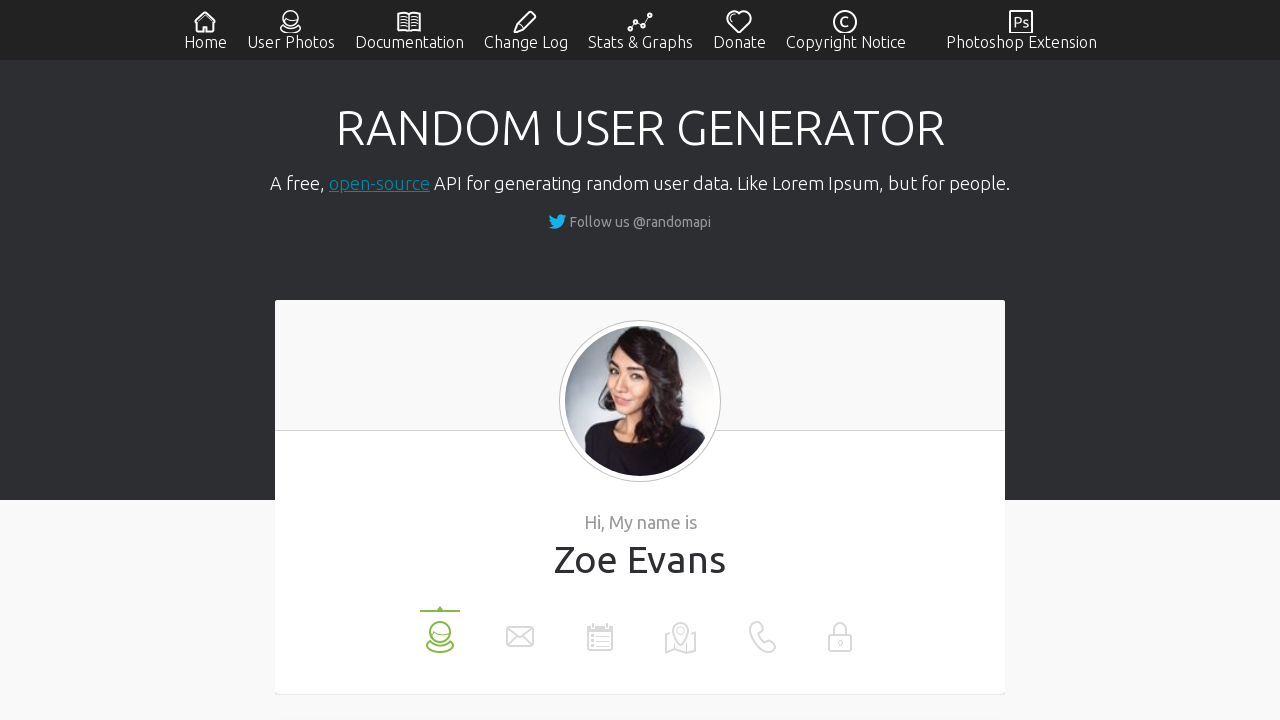

Waited for user name value to load
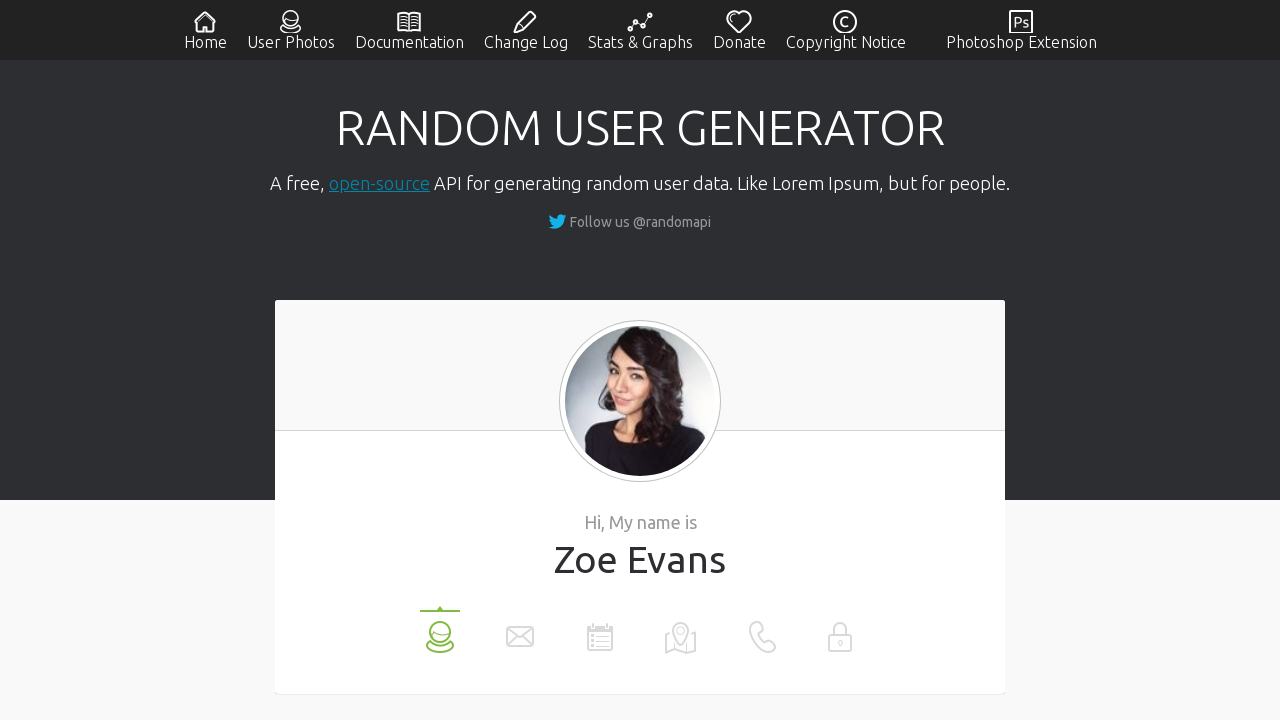

Retrieved user name: Zoe Evans
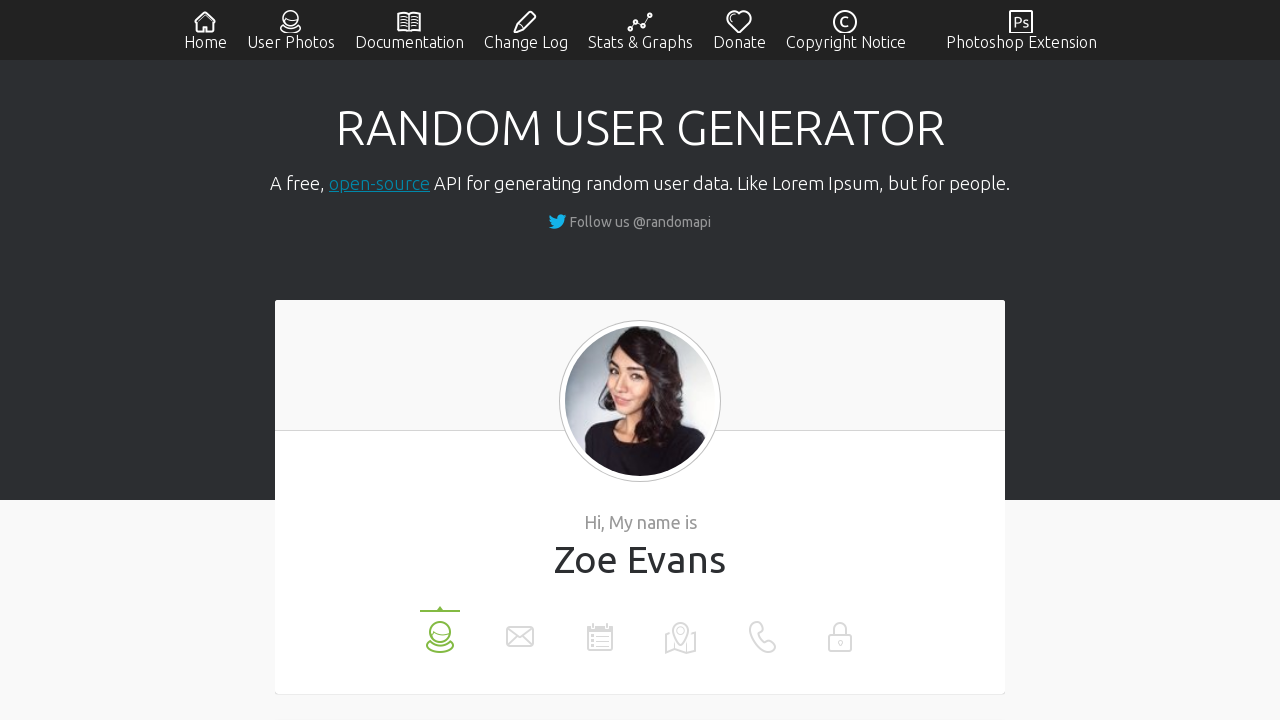

Clicked on the email tab at (520, 630) on xpath=//li[@data-label='email']
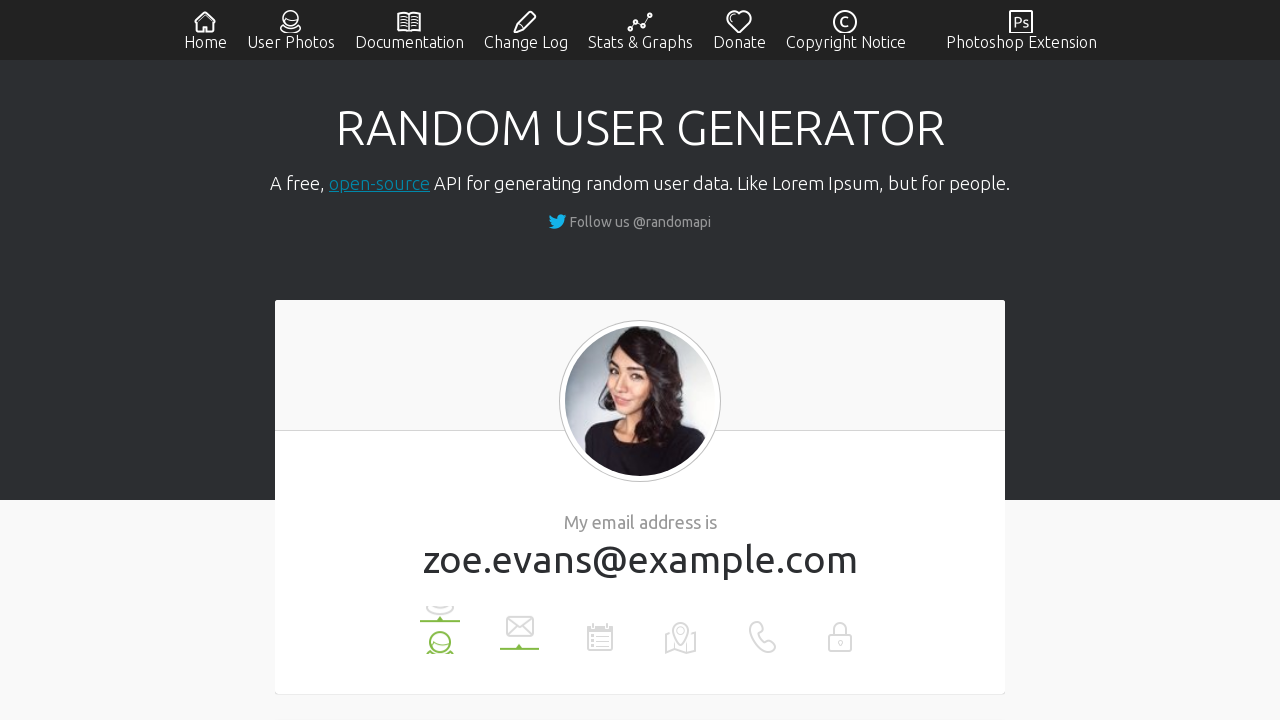

Waited for user email value to load
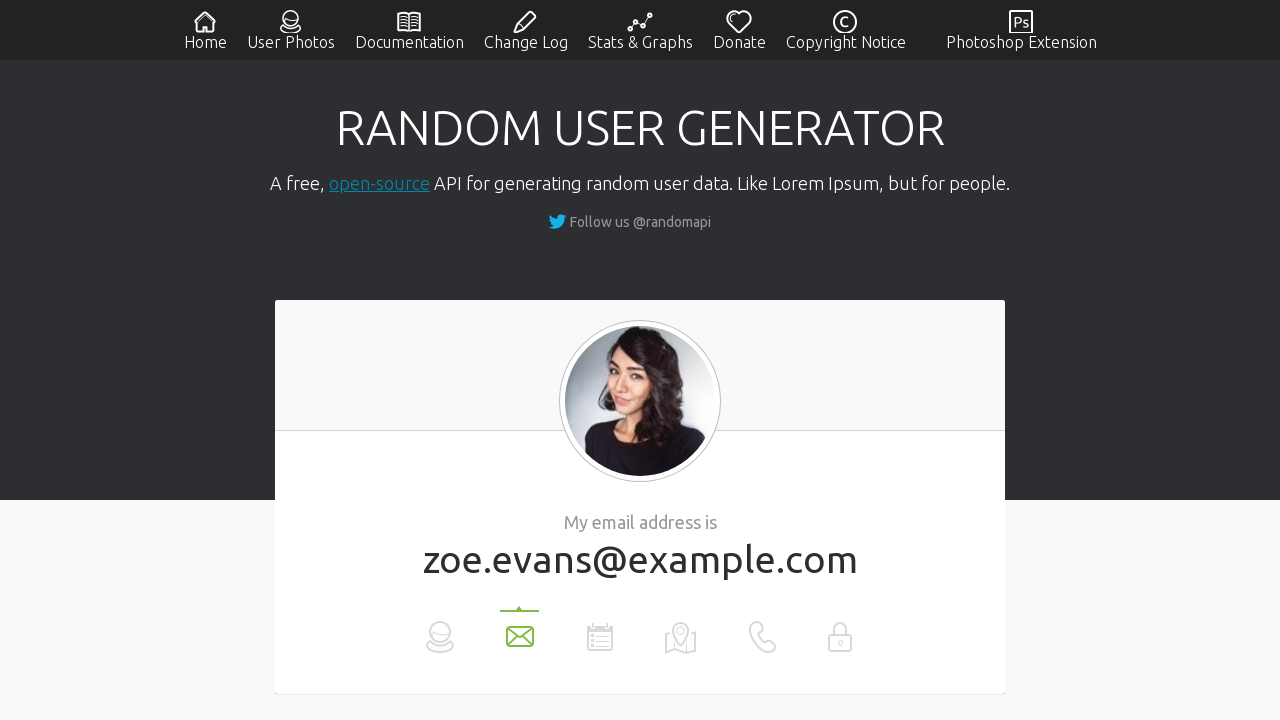

Retrieved user email: zoe.evans@example.com
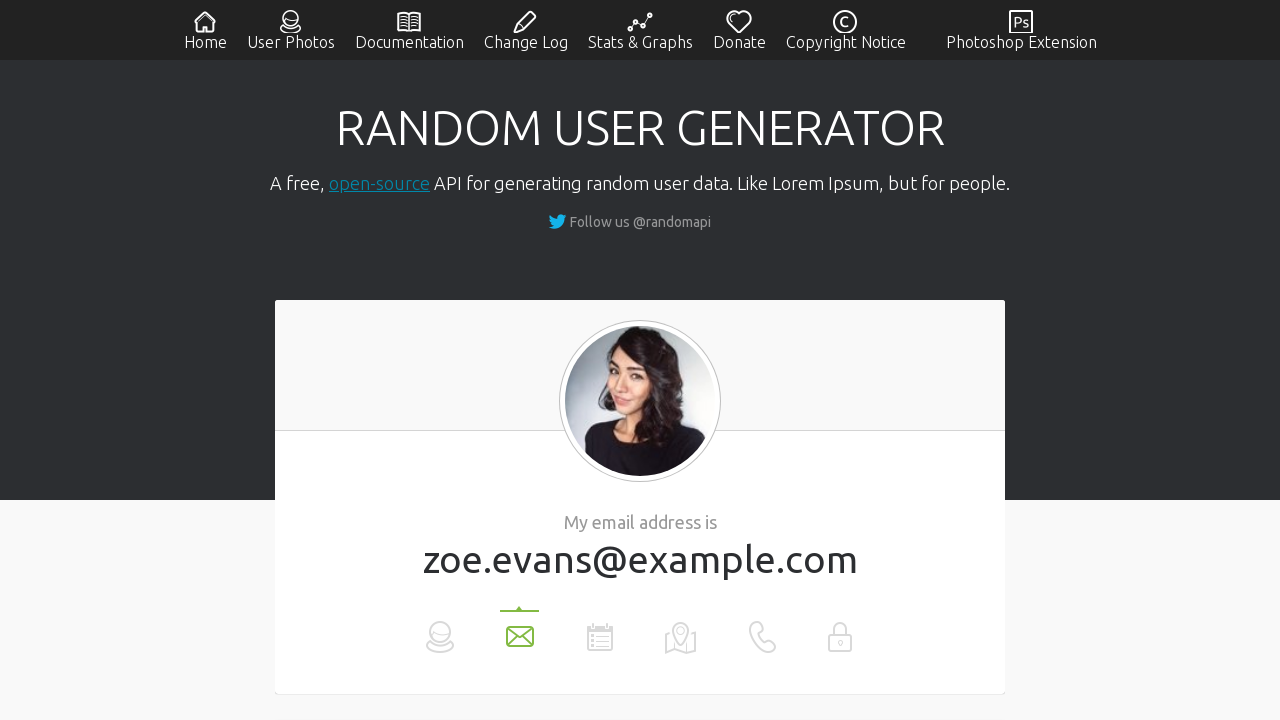

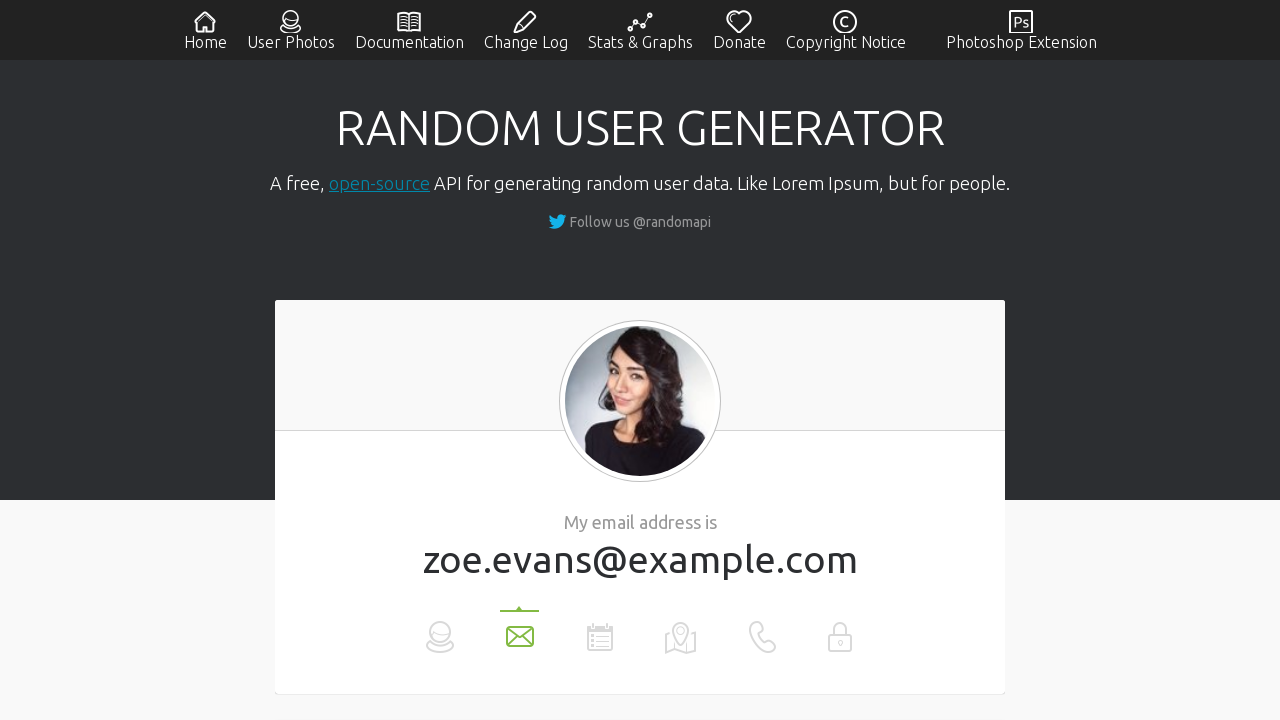